Tests clicking a JavaScript confirm dialog and accepting it, then verifies the result shows 'Ok'

Starting URL: https://the-internet.herokuapp.com/javascript_alerts

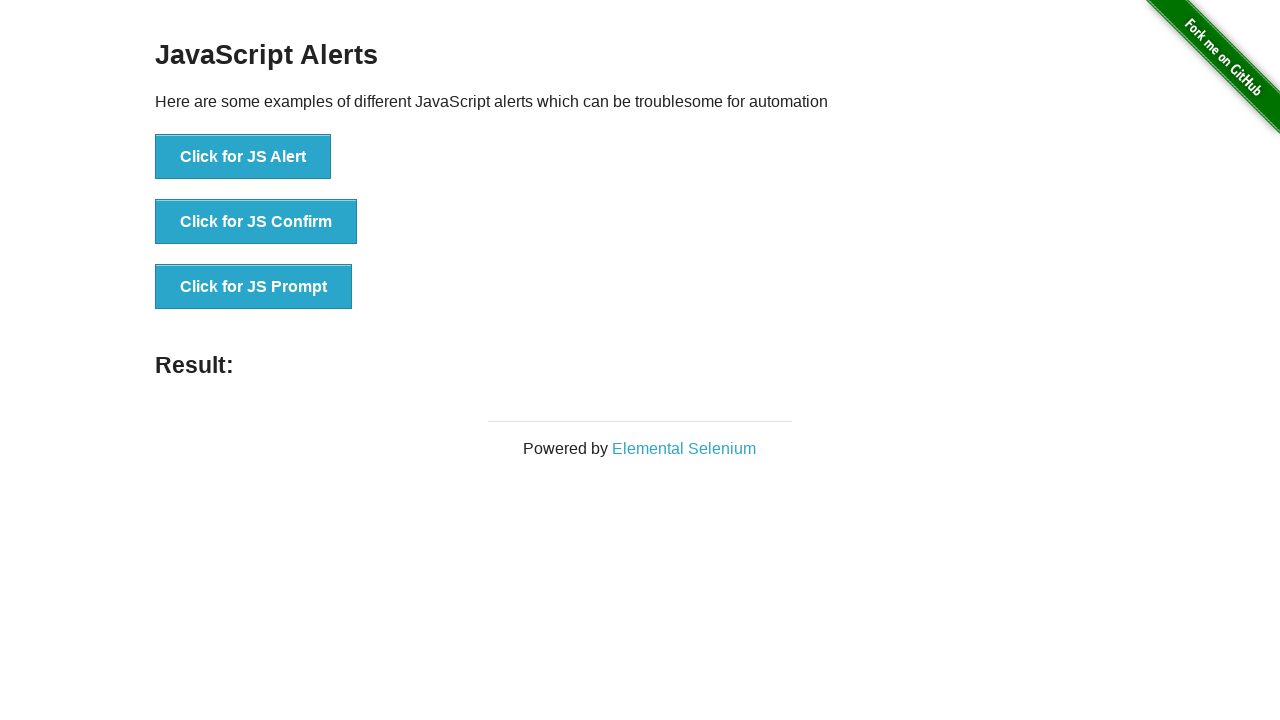

Set up dialog handler to accept confirm dialogs
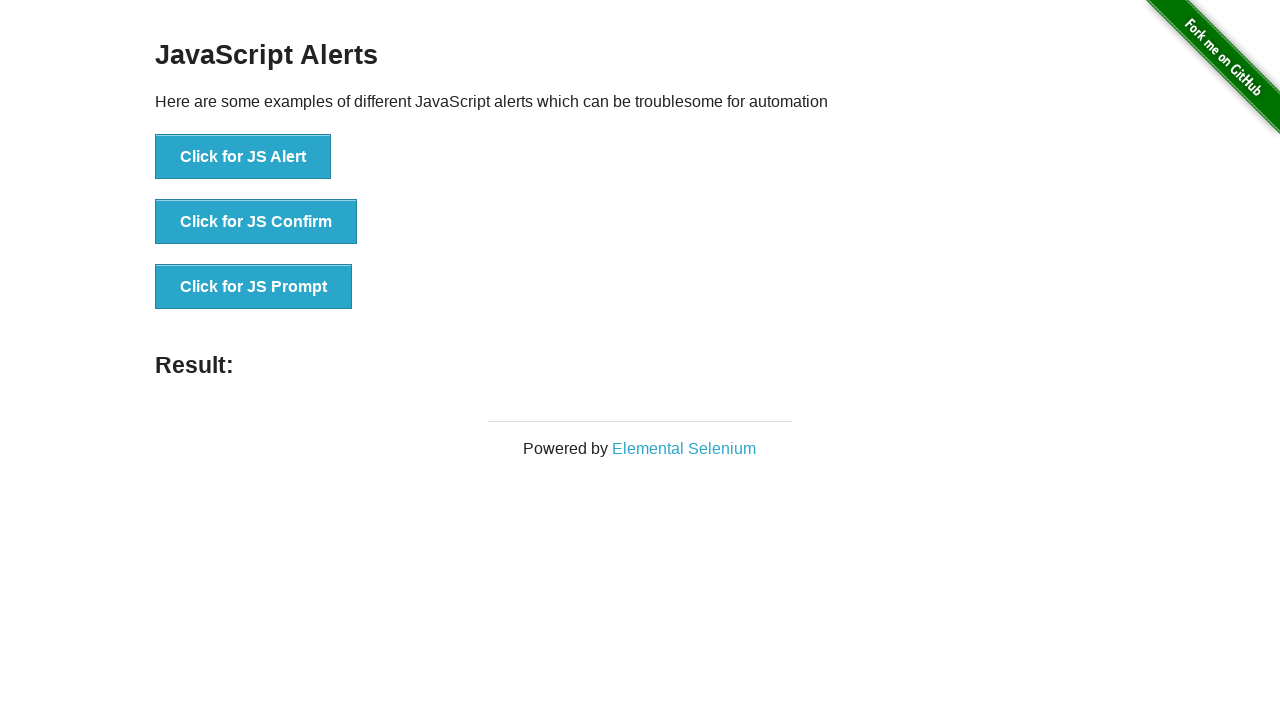

Clicked the JS Confirm button at (256, 222) on xpath=//button[text()="Click for JS Confirm"]
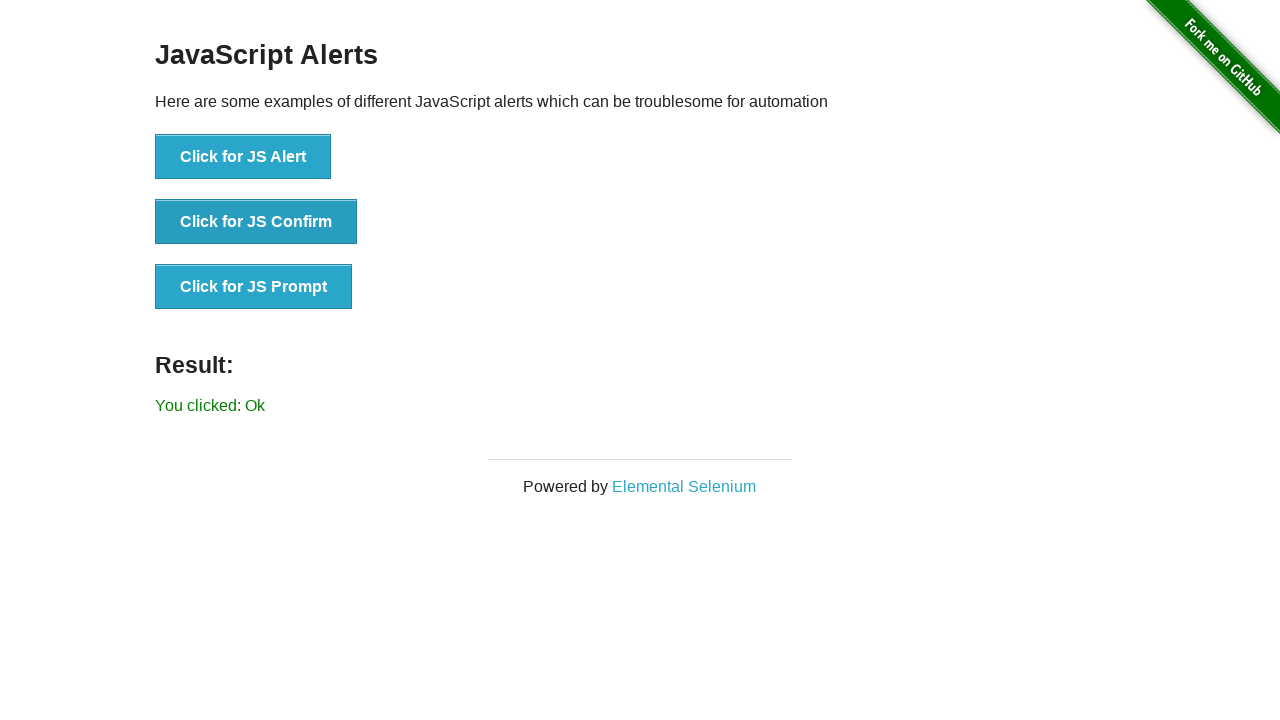

Result element loaded after accepting confirm dialog
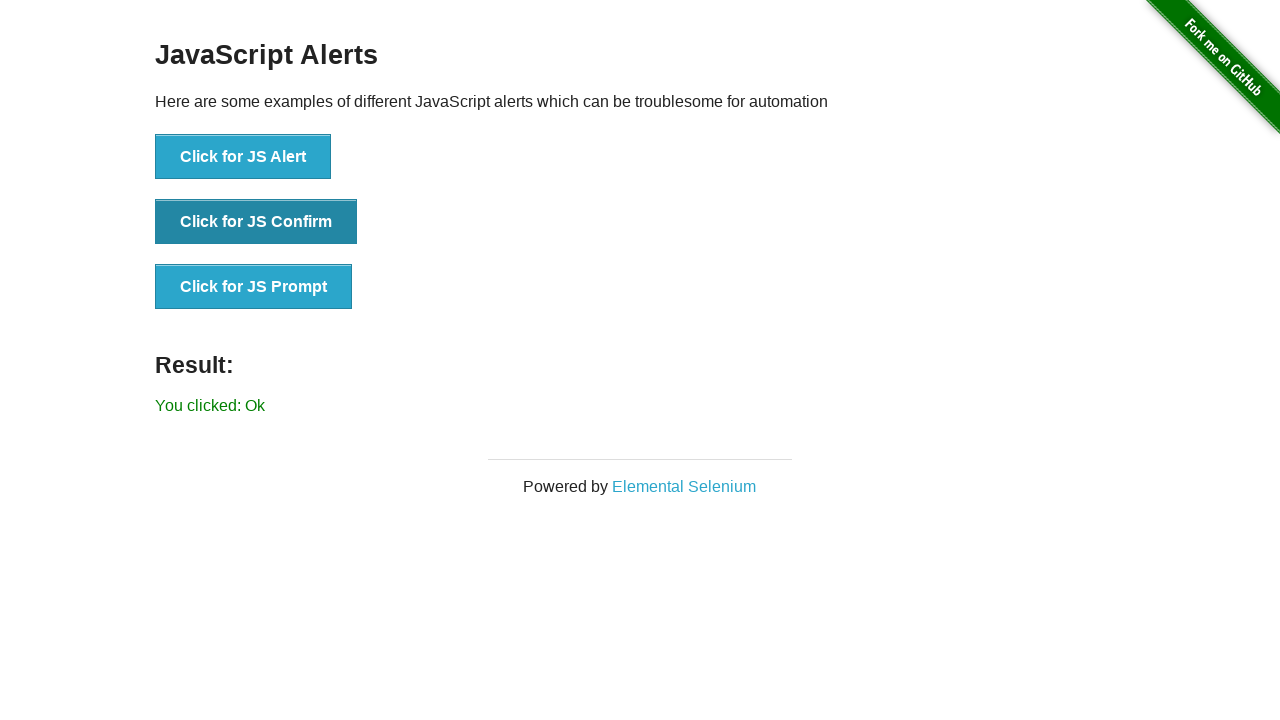

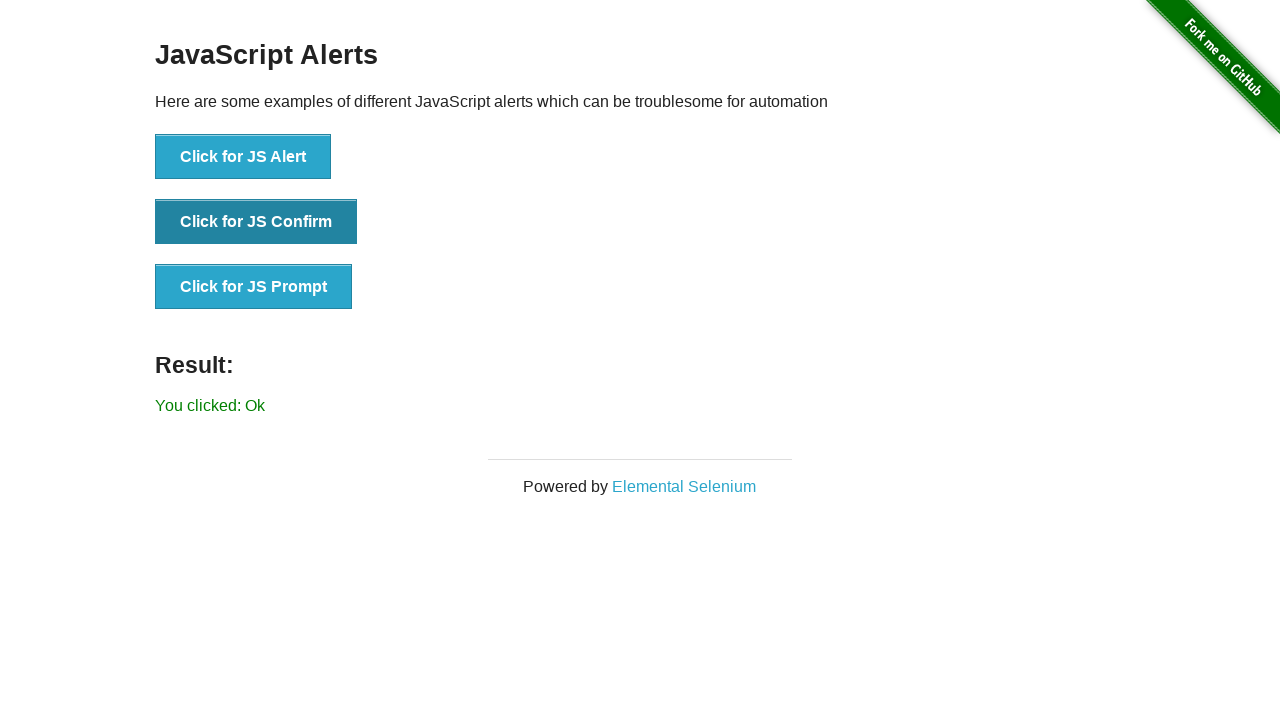